Navigates to the automation testing website and verifies the page title is "Homepage"

Starting URL: https://automationtesting.co.uk

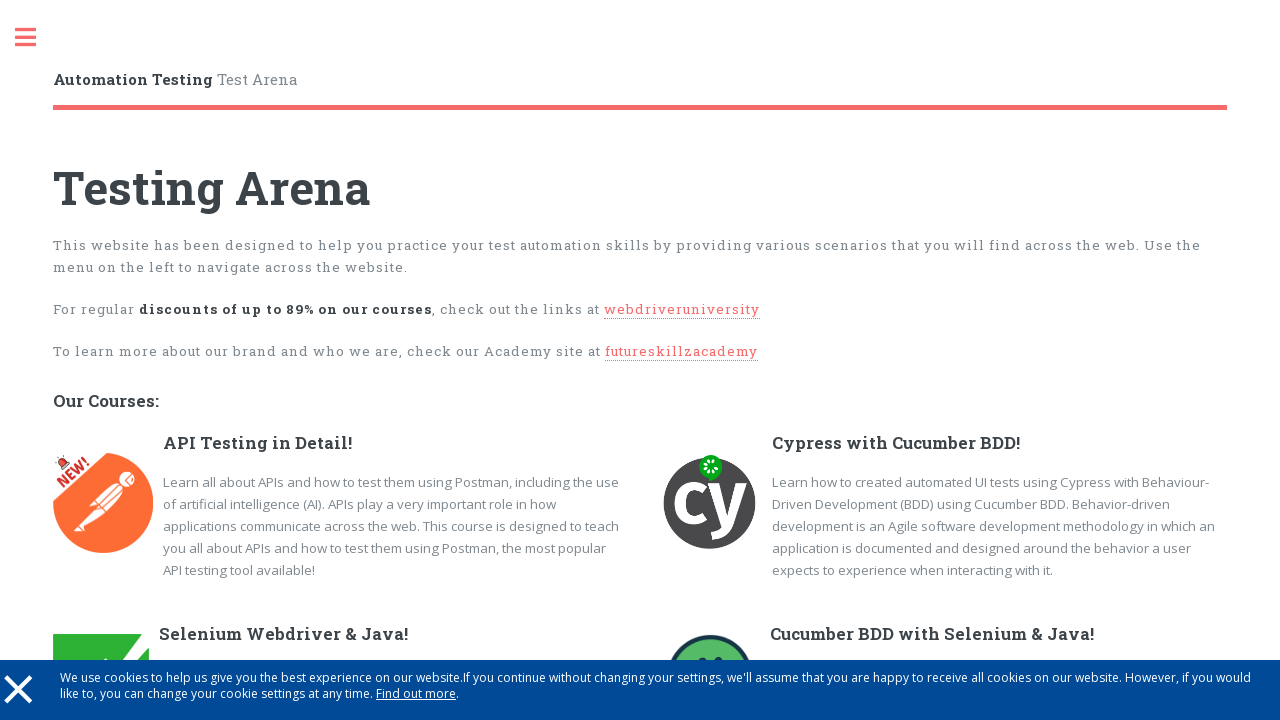

Navigated to automation testing website at https://automationtesting.co.uk
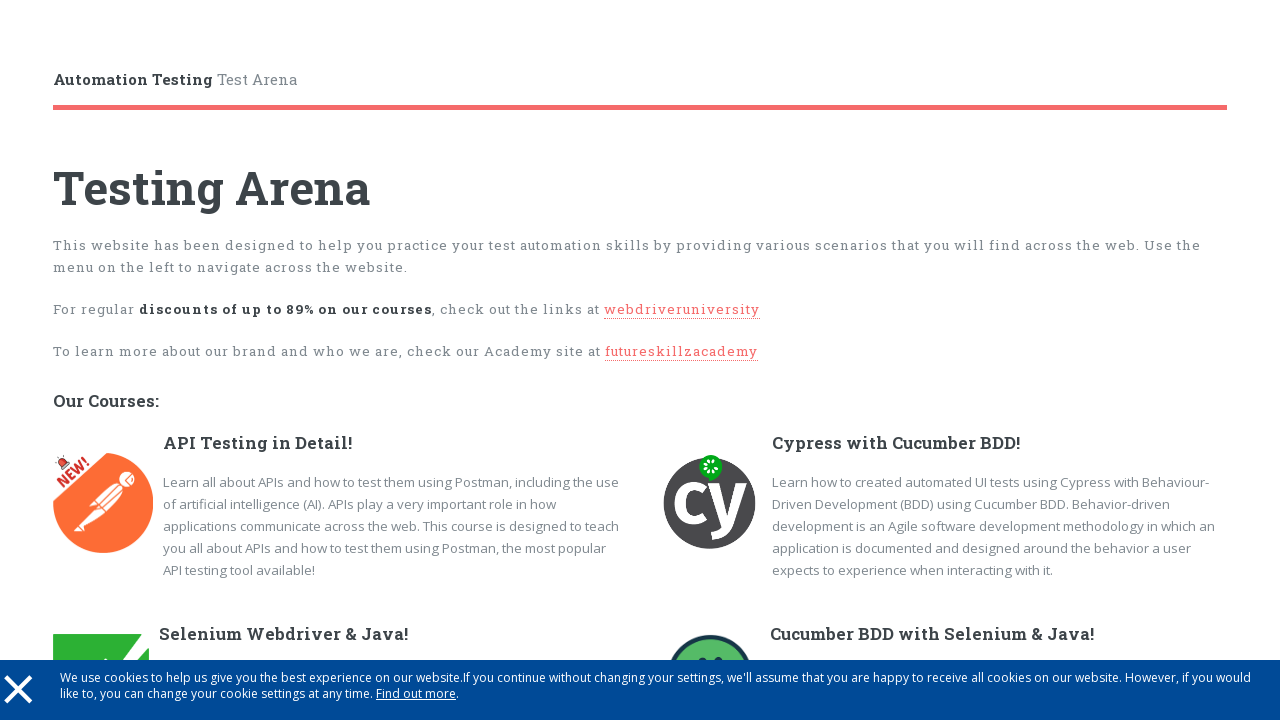

Retrieved page title
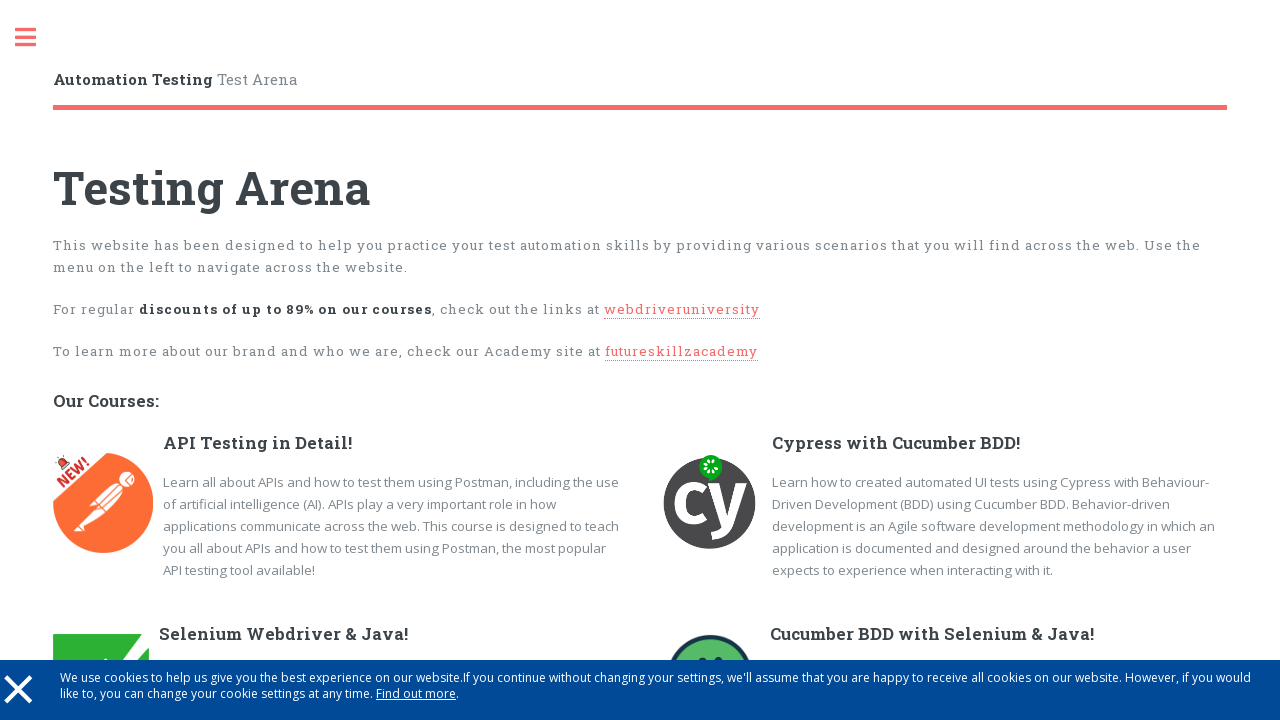

Verified page title is 'Homepage'
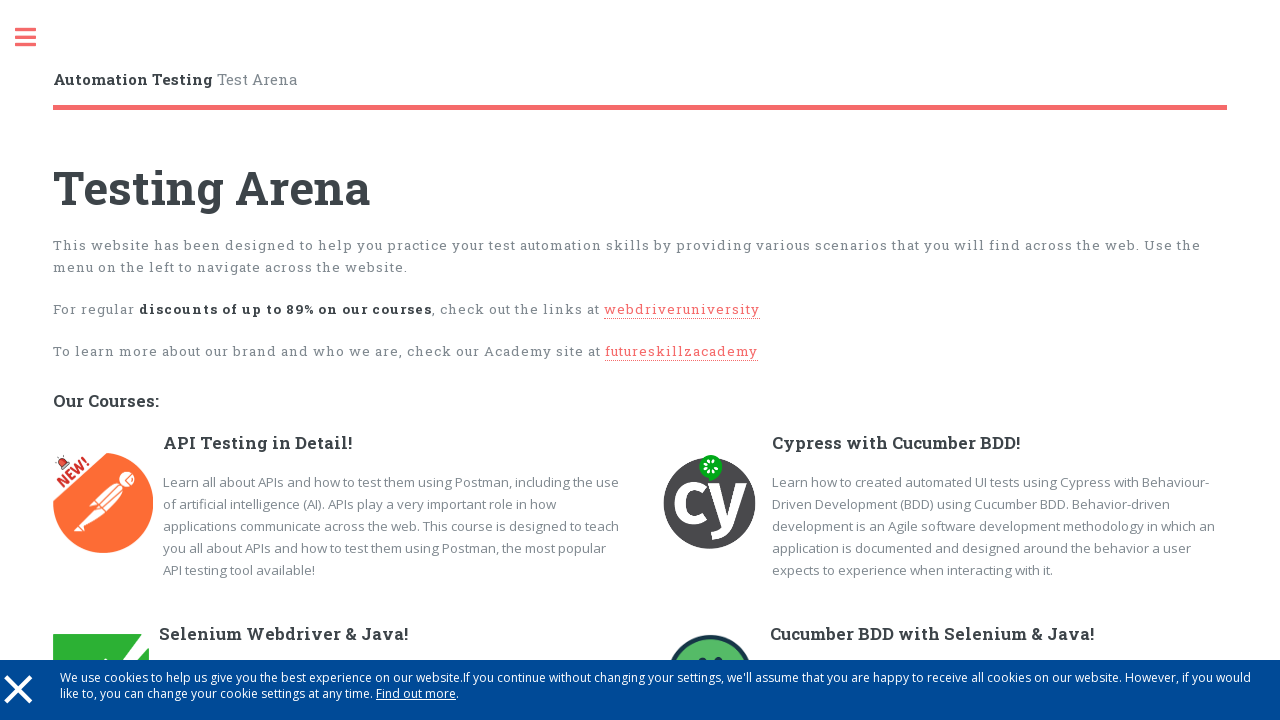

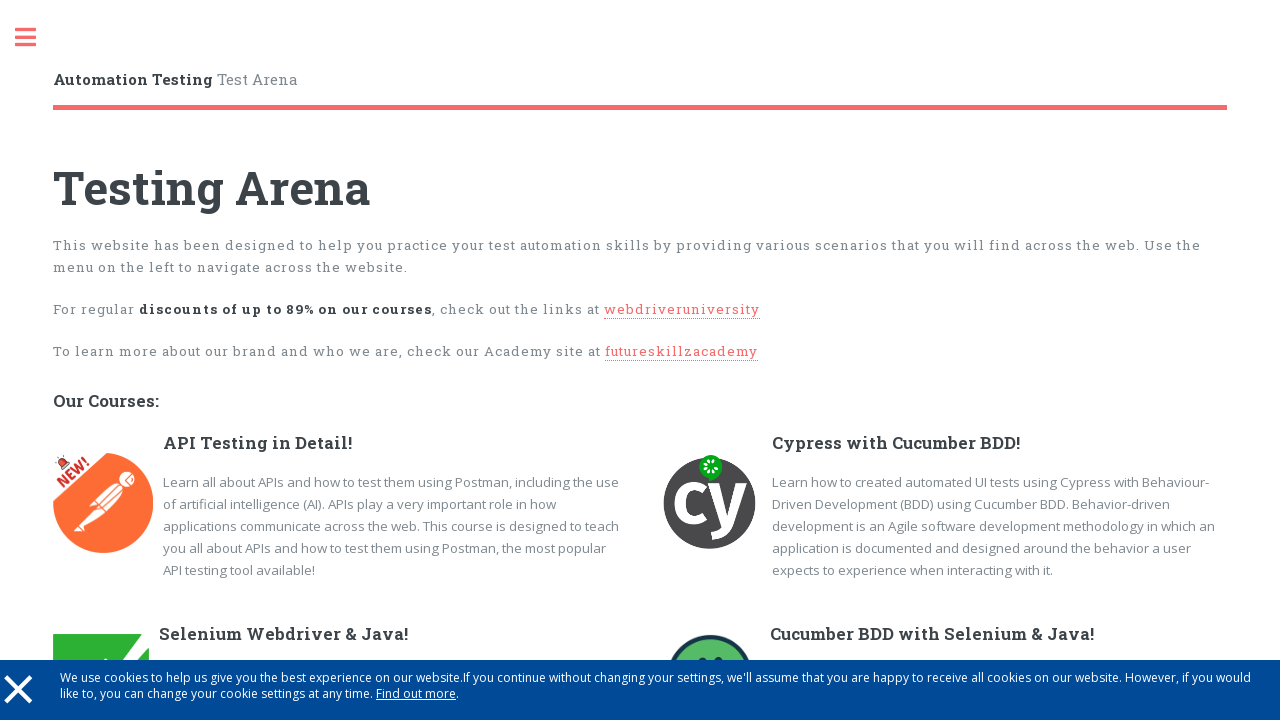